Navigates to the Swagger Petstore API documentation page and clicks on a text input field

Starting URL: http://petstore.swagger.io/

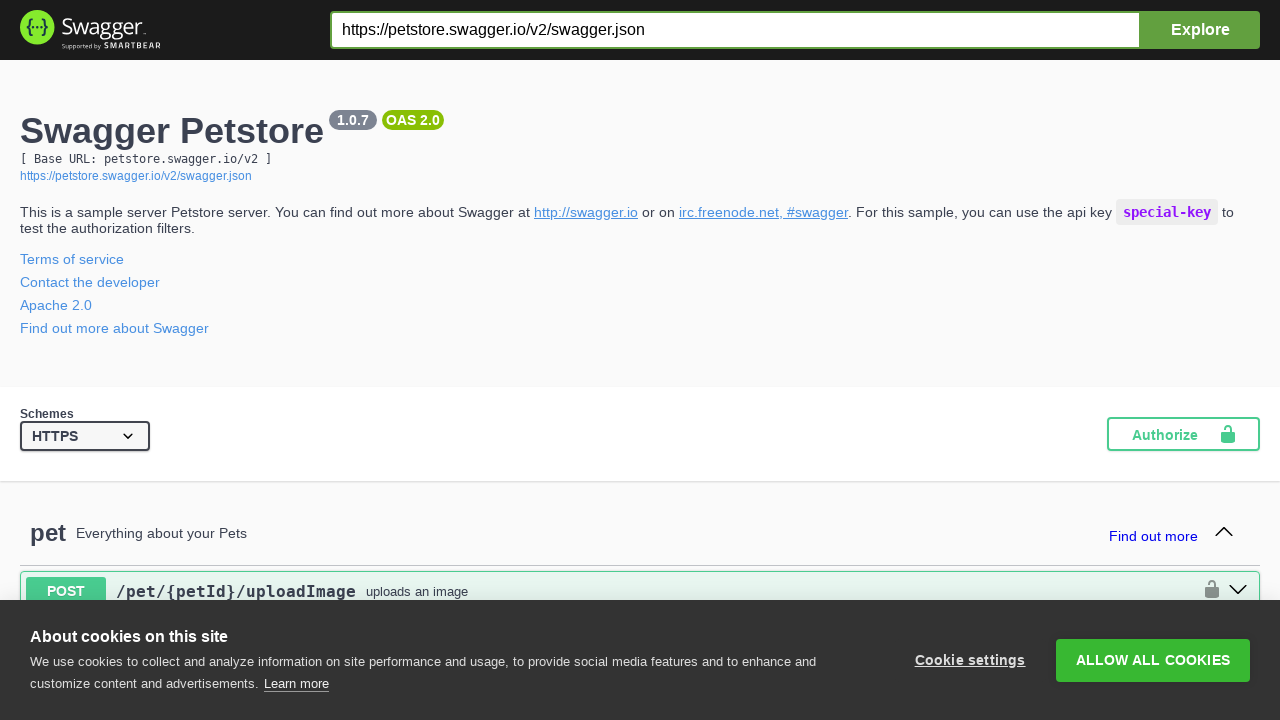

Navigated to Swagger Petstore API documentation page
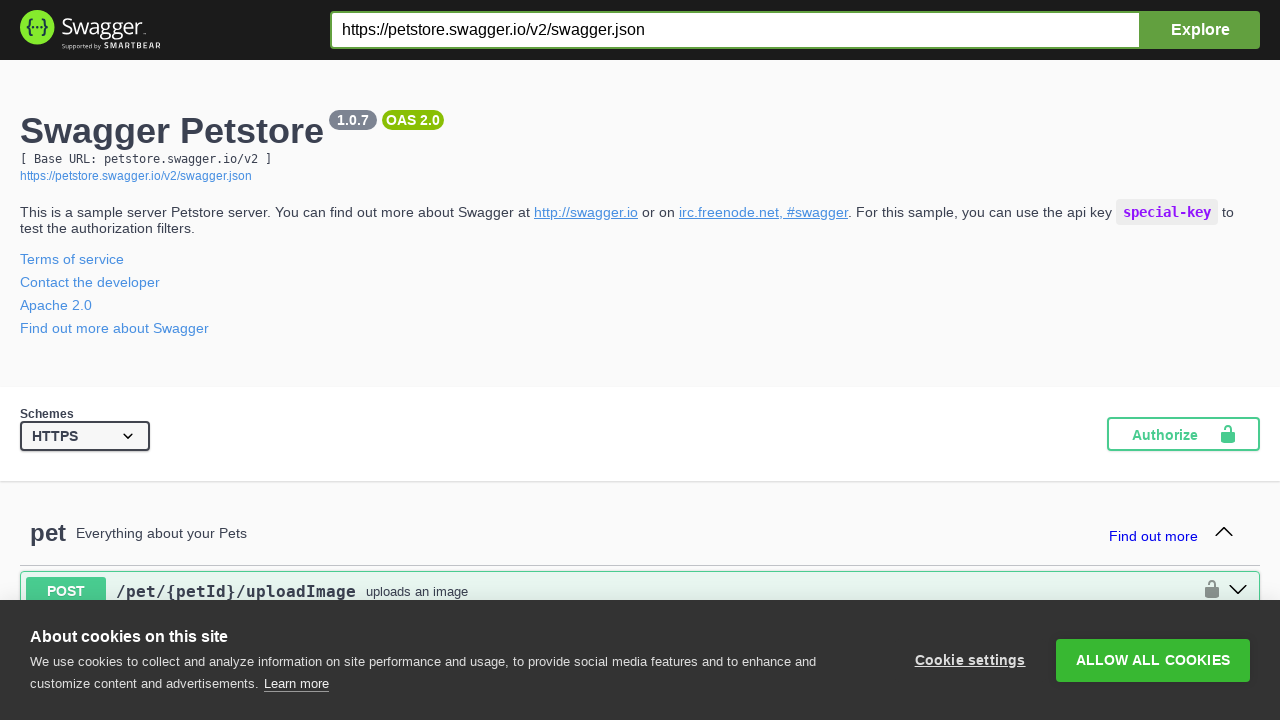

Clicked on text input field at (736, 30) on input[type='text']
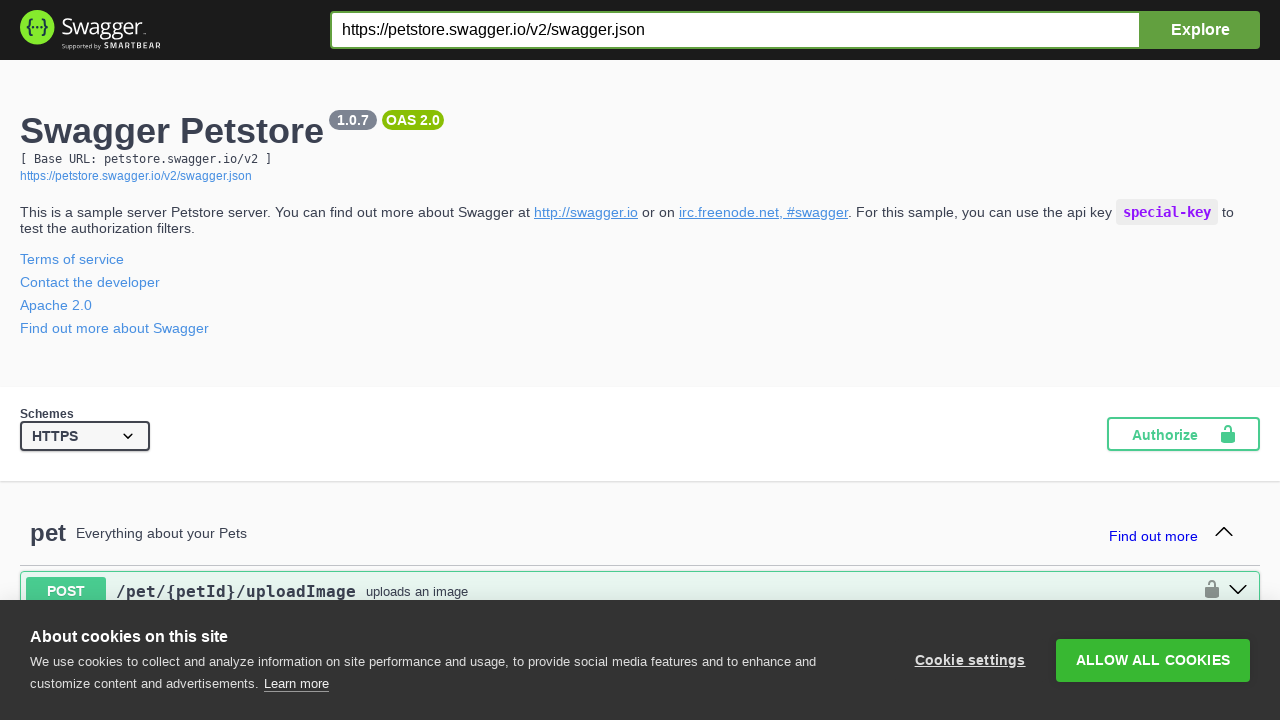

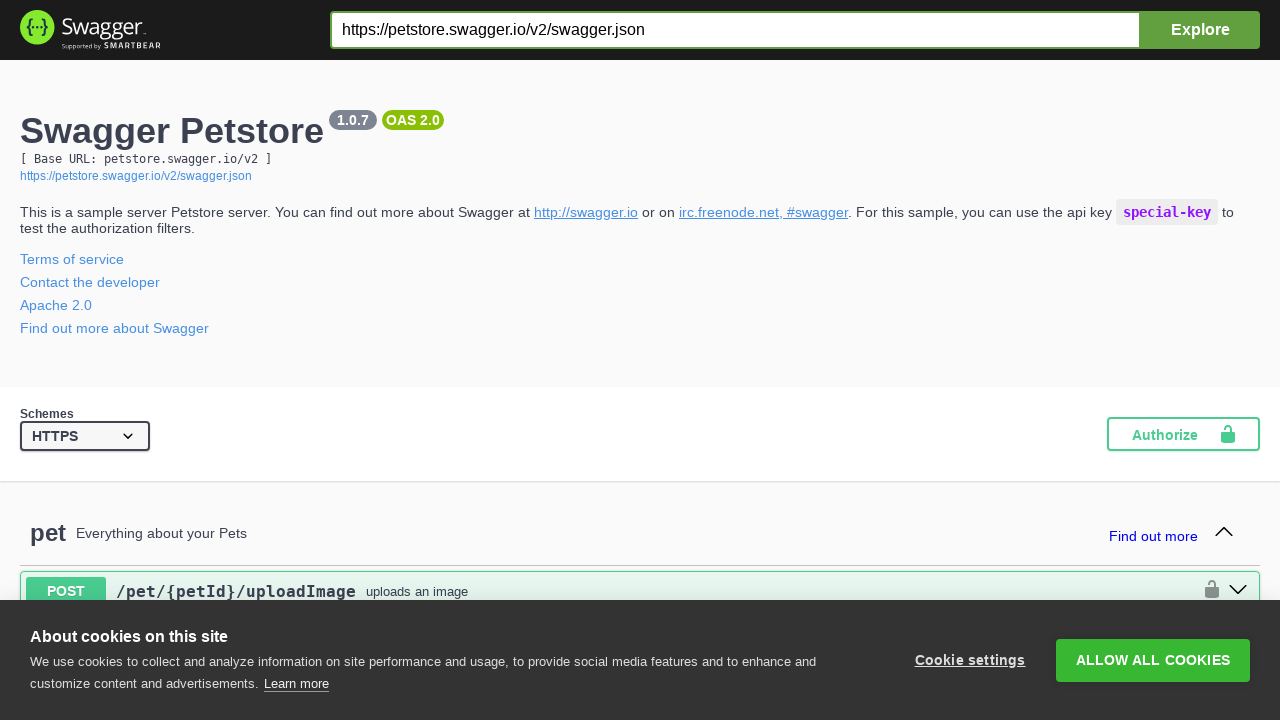